Tests mouse hover functionality by hovering over an element to reveal a dropdown menu and clicking on a submenu item

Starting URL: https://rahulshettyacademy.com/AutomationPractice

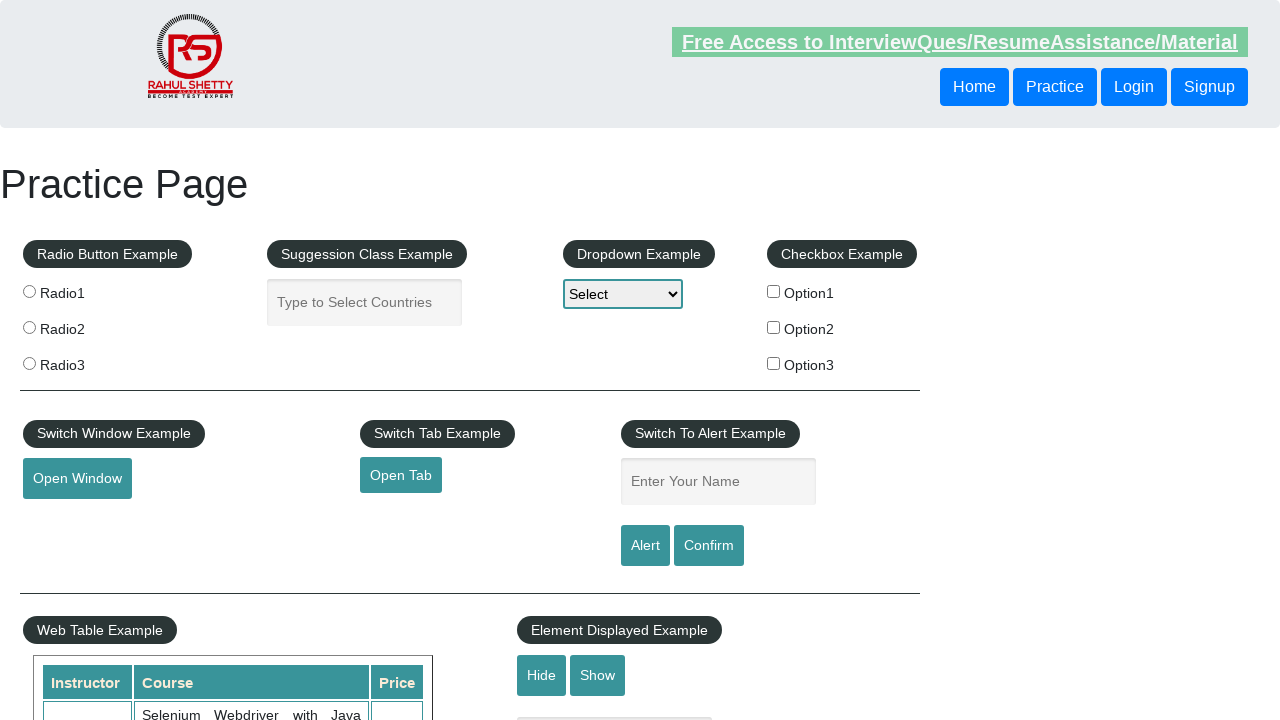

Hovered over mousehover element to reveal dropdown menu at (83, 361) on #mousehover
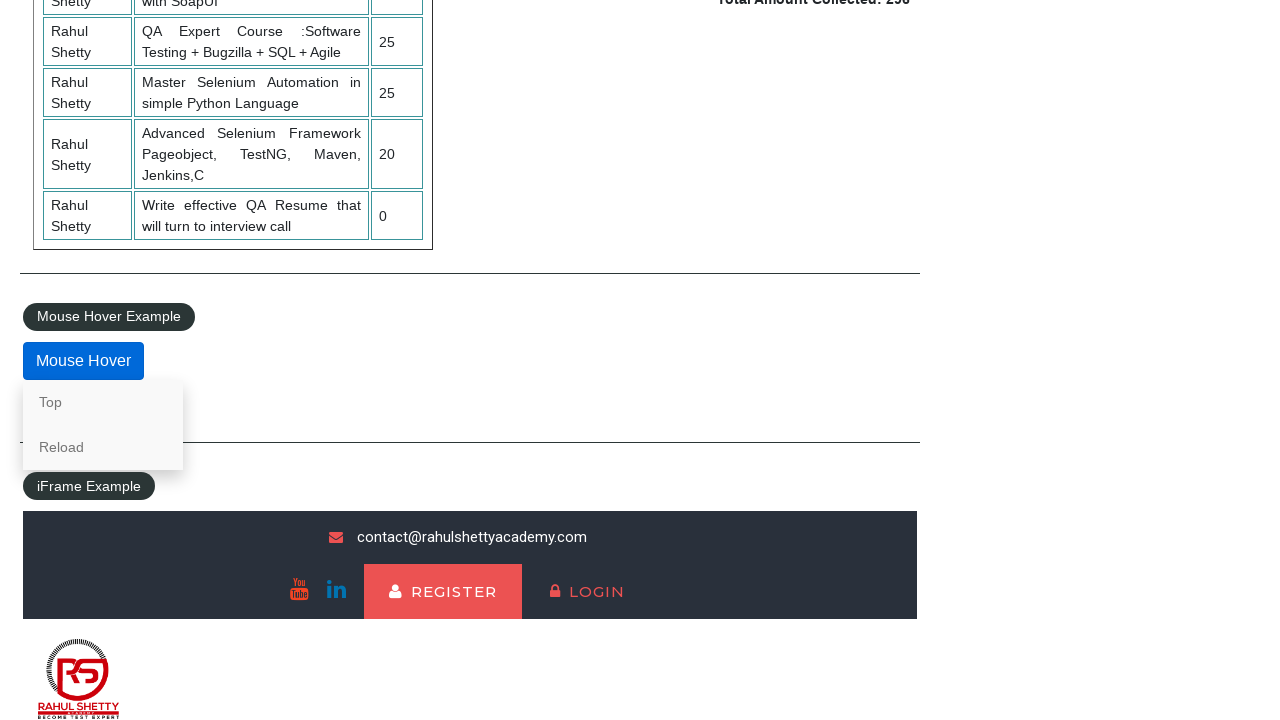

Clicked on Reload submenu item from dropdown at (103, 447) on text=Reload
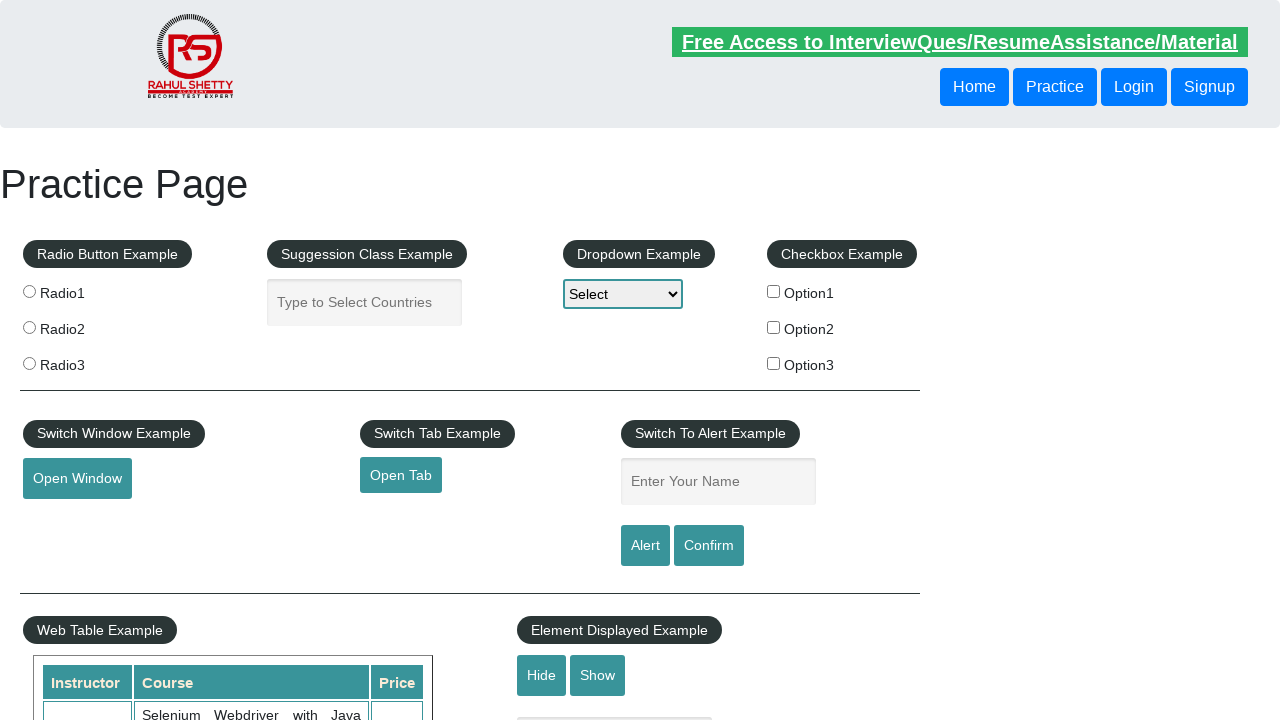

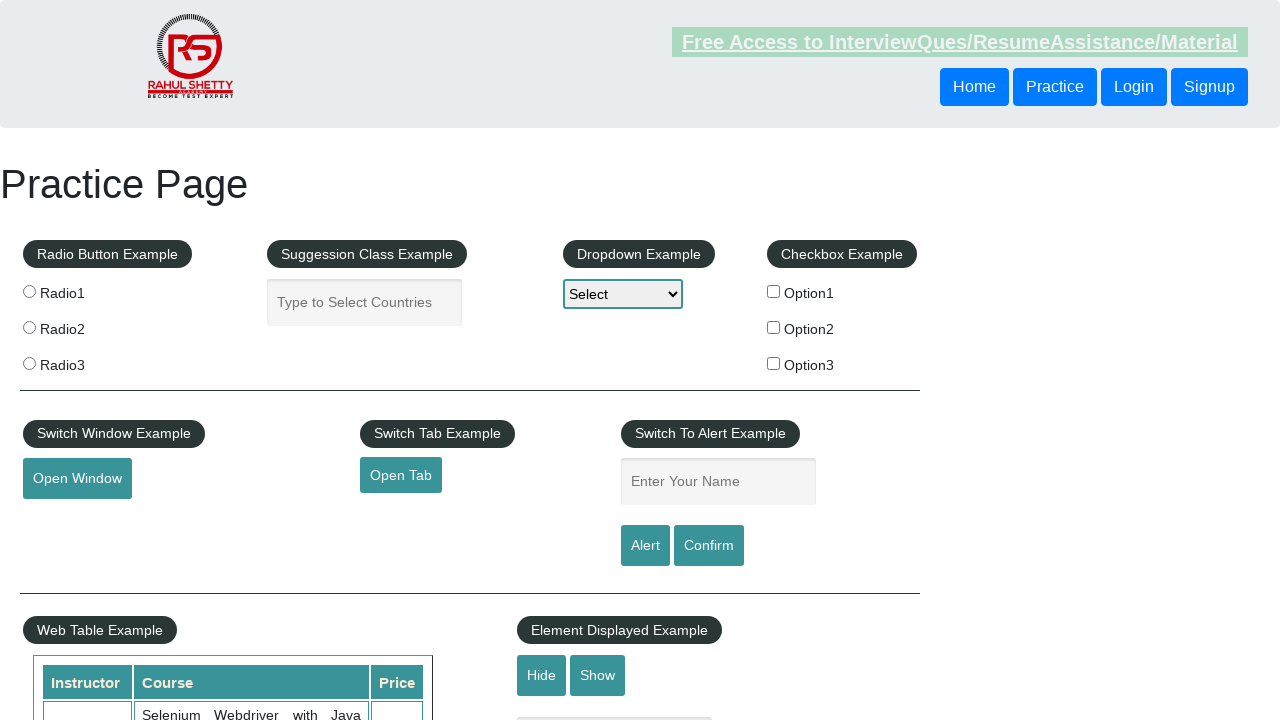